Tests interacting with iframes by filling in first name and last name fields within a frame and verifying the confirmation text appears

Starting URL: https://letcode.in/frame

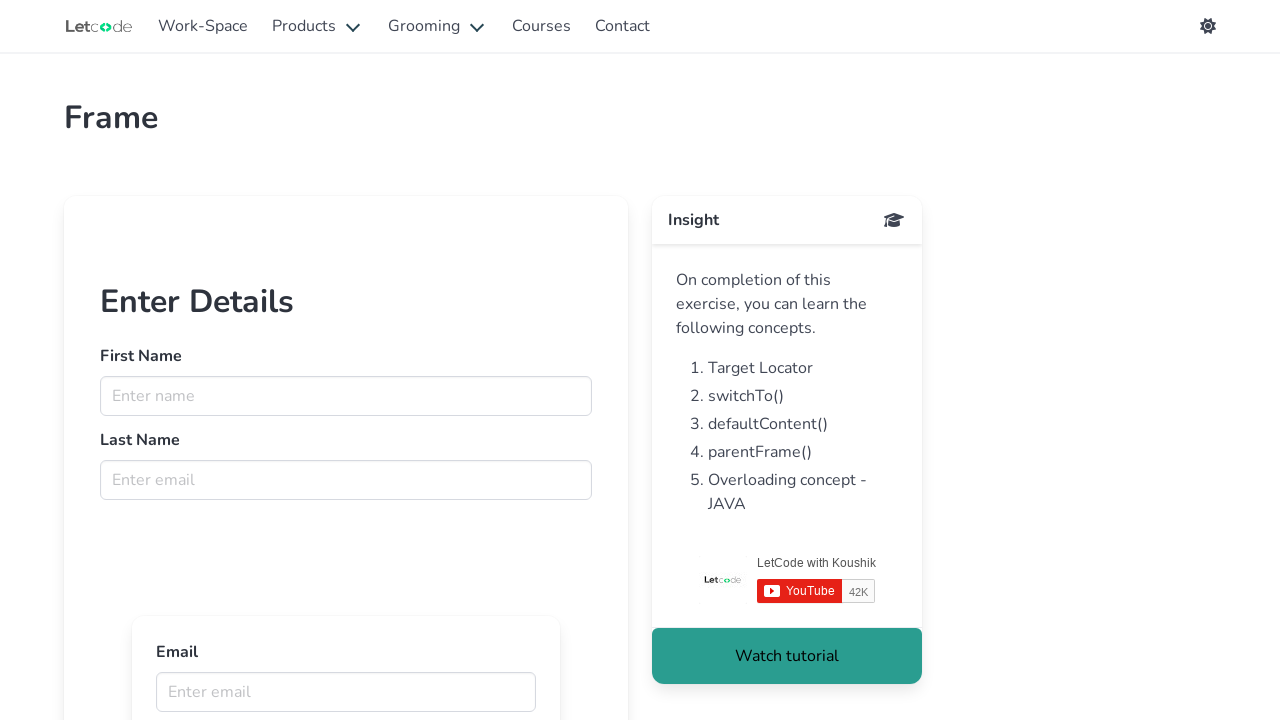

Located the iframe with name 'firstFr'
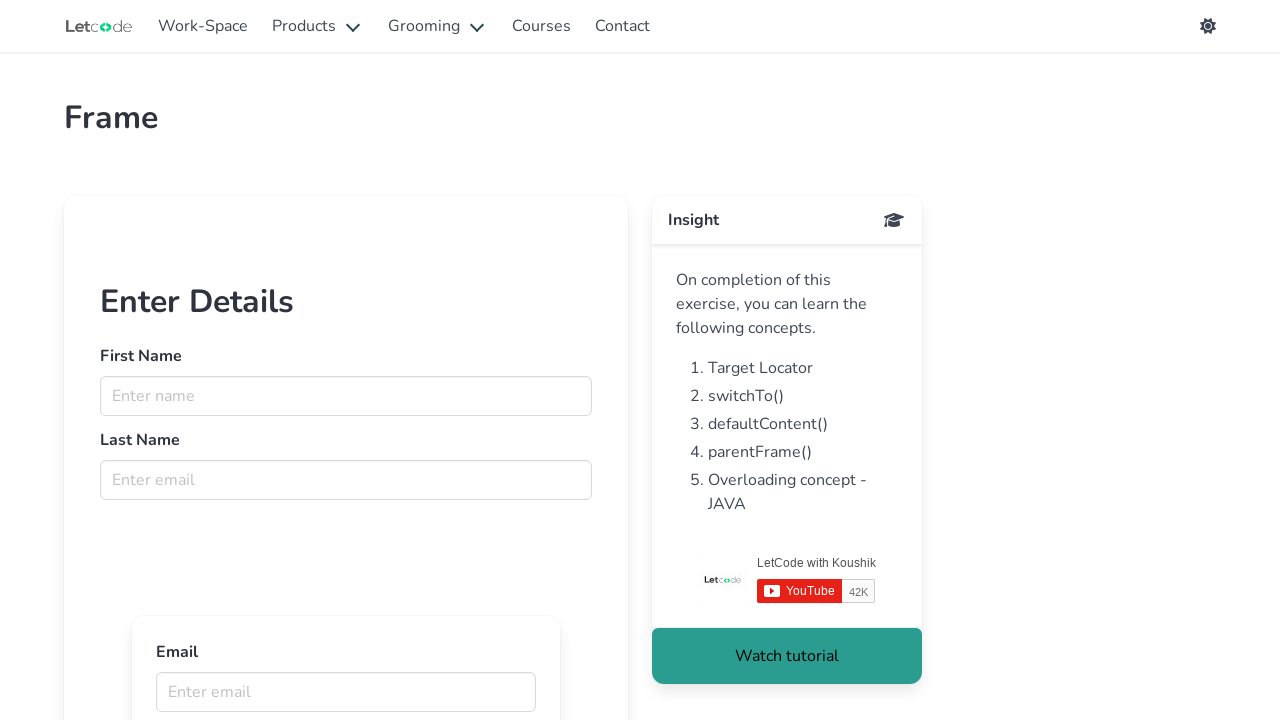

Filled first name field with 'Minh' in the frame on input[name='fname']
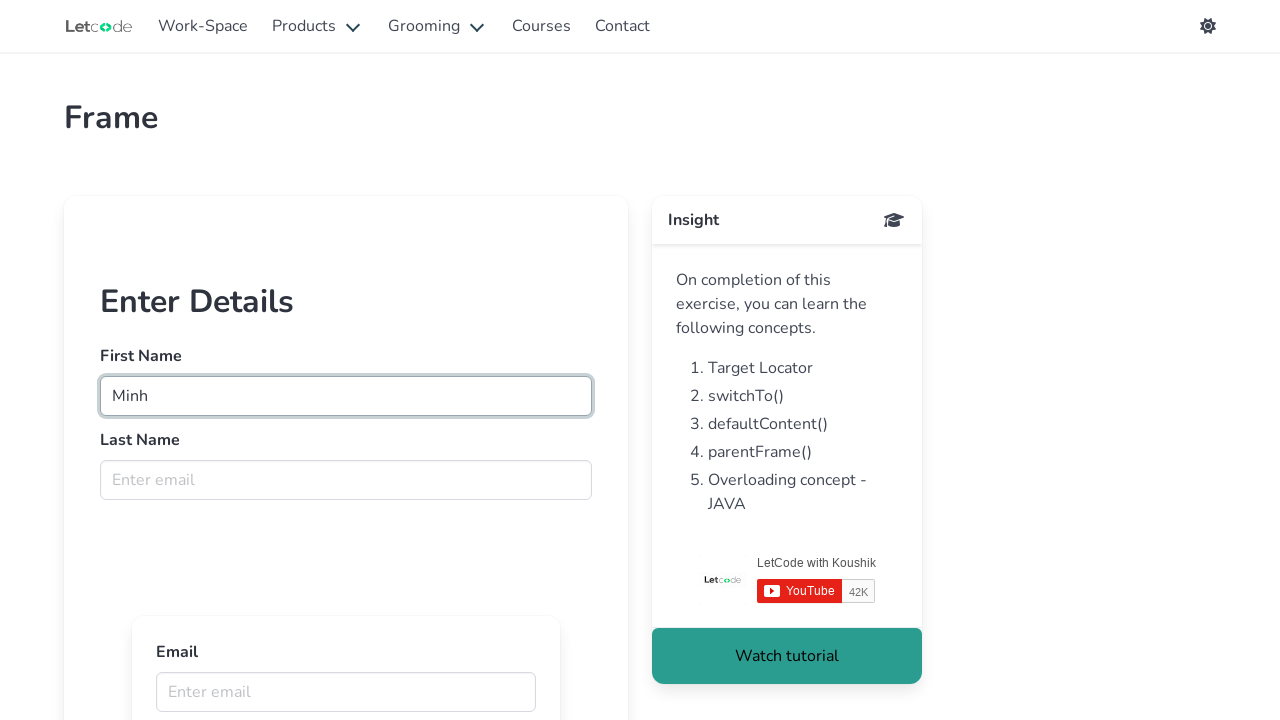

Filled last name field with 'Vo' in the frame on input[name='lname']
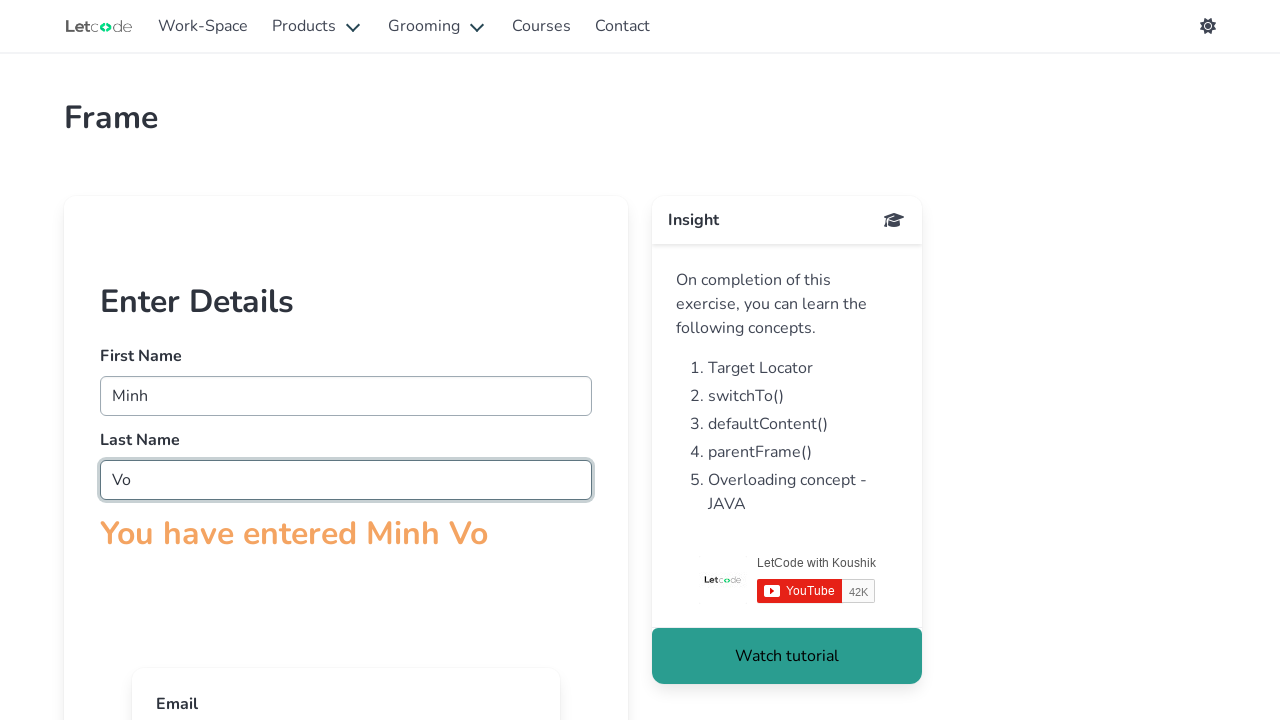

Retrieved confirmation text from the frame
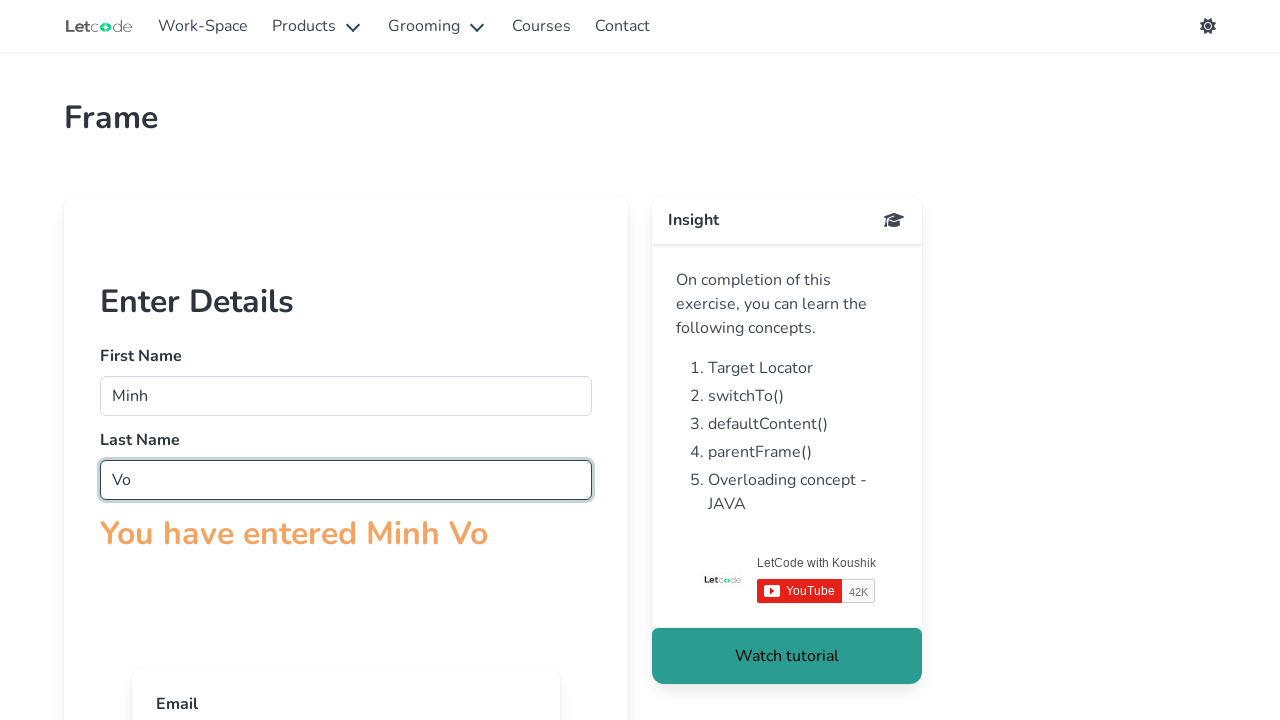

Verified confirmation text contains 'You have entered'
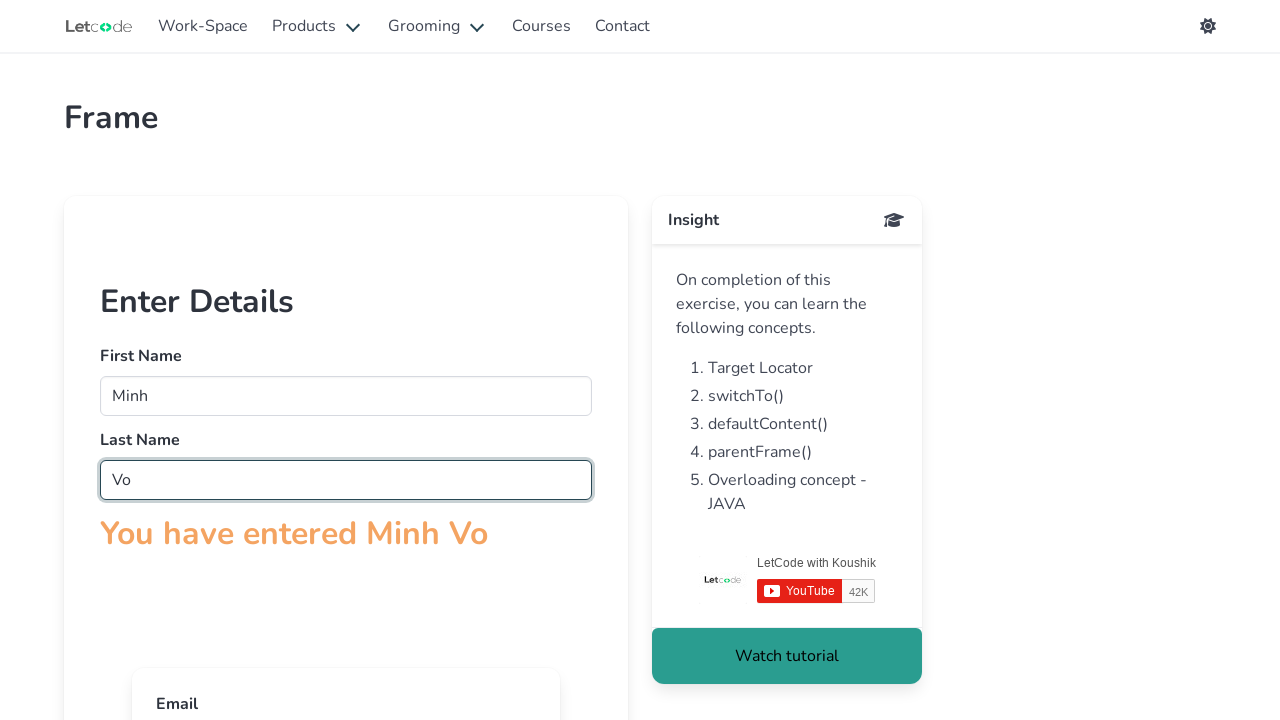

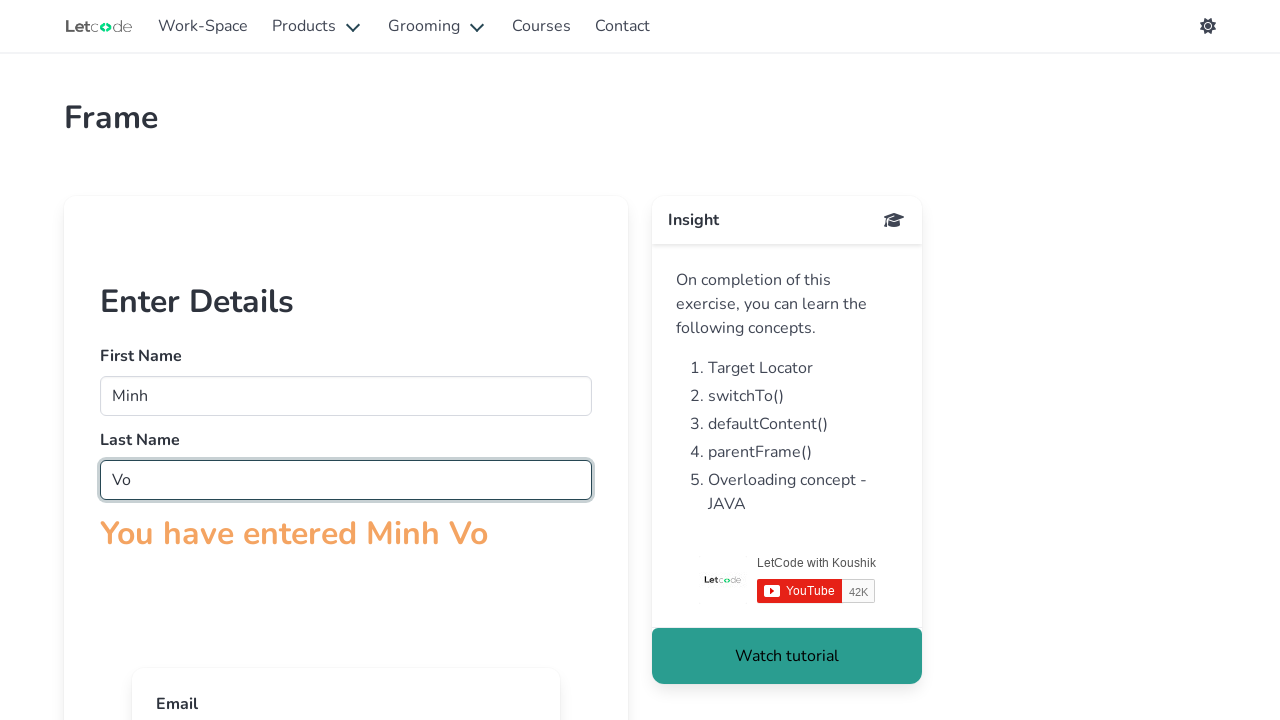